Tests browser cookie operations by adding a cookie and then deleting all cookies

Starting URL: https://testautomationpractice.blogspot.com/

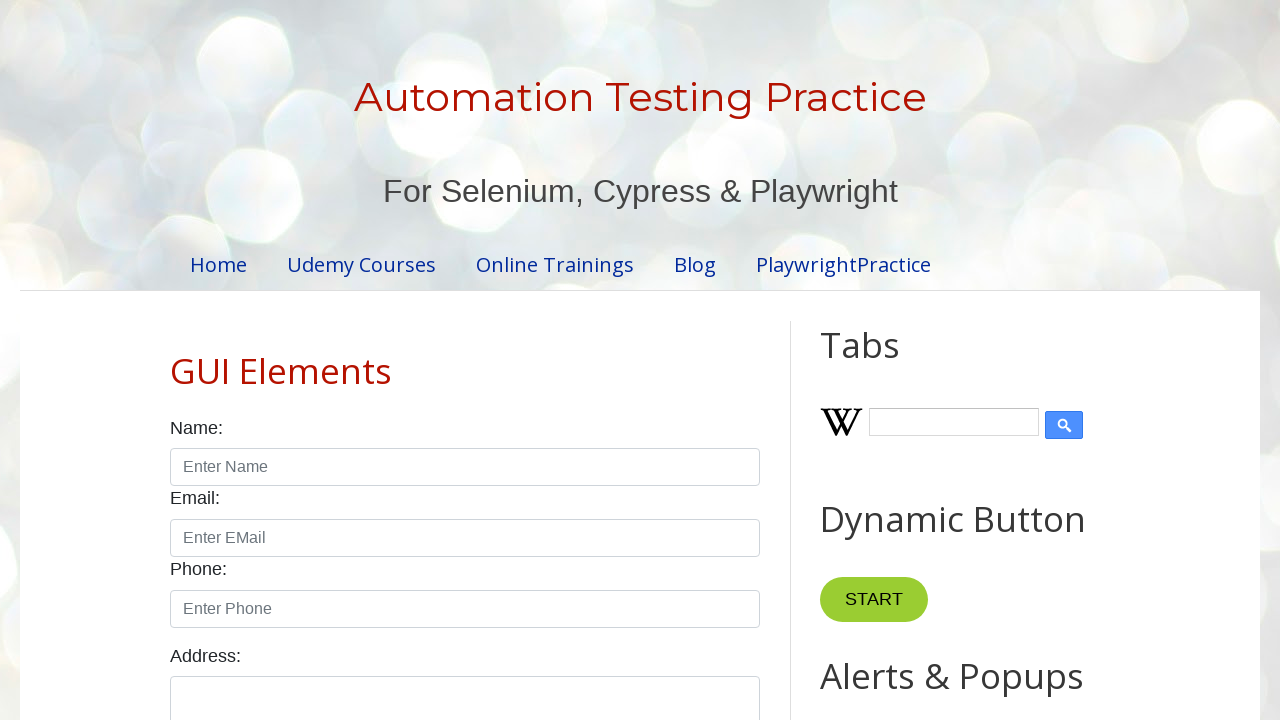

Added cookie 'Vasya' with value 'syelCookie' to the context
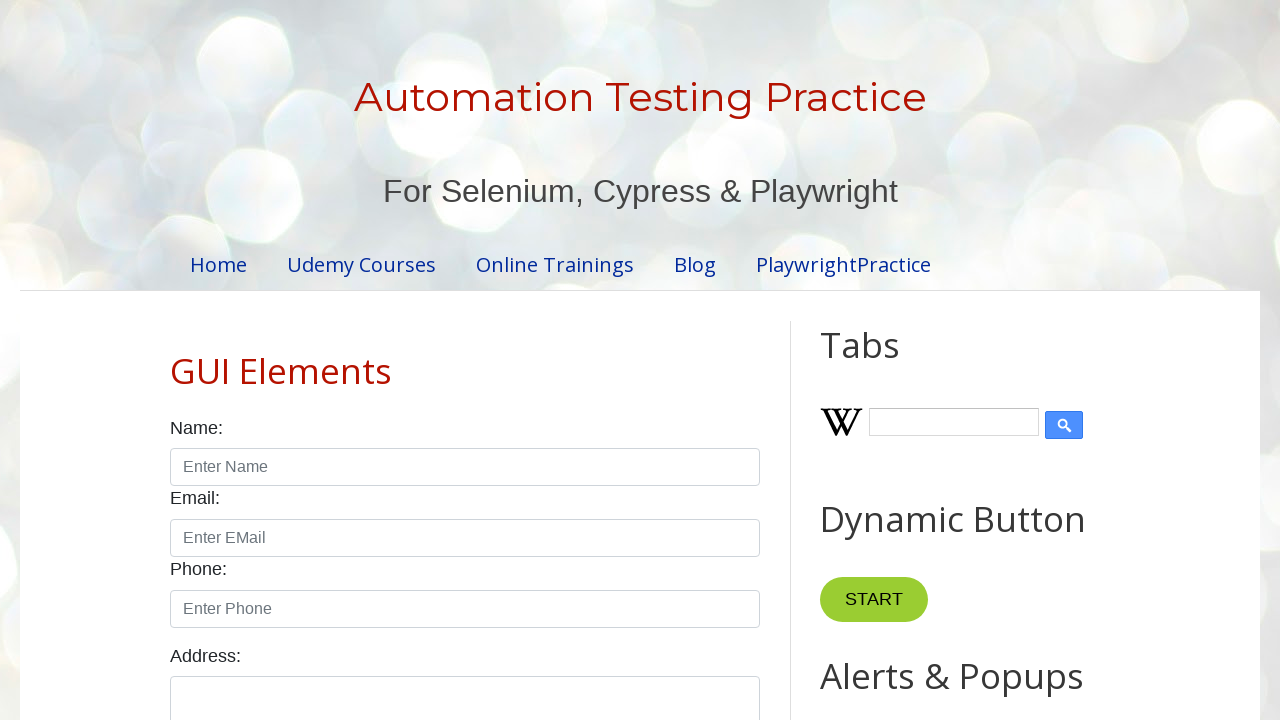

Retrieved all cookies from context
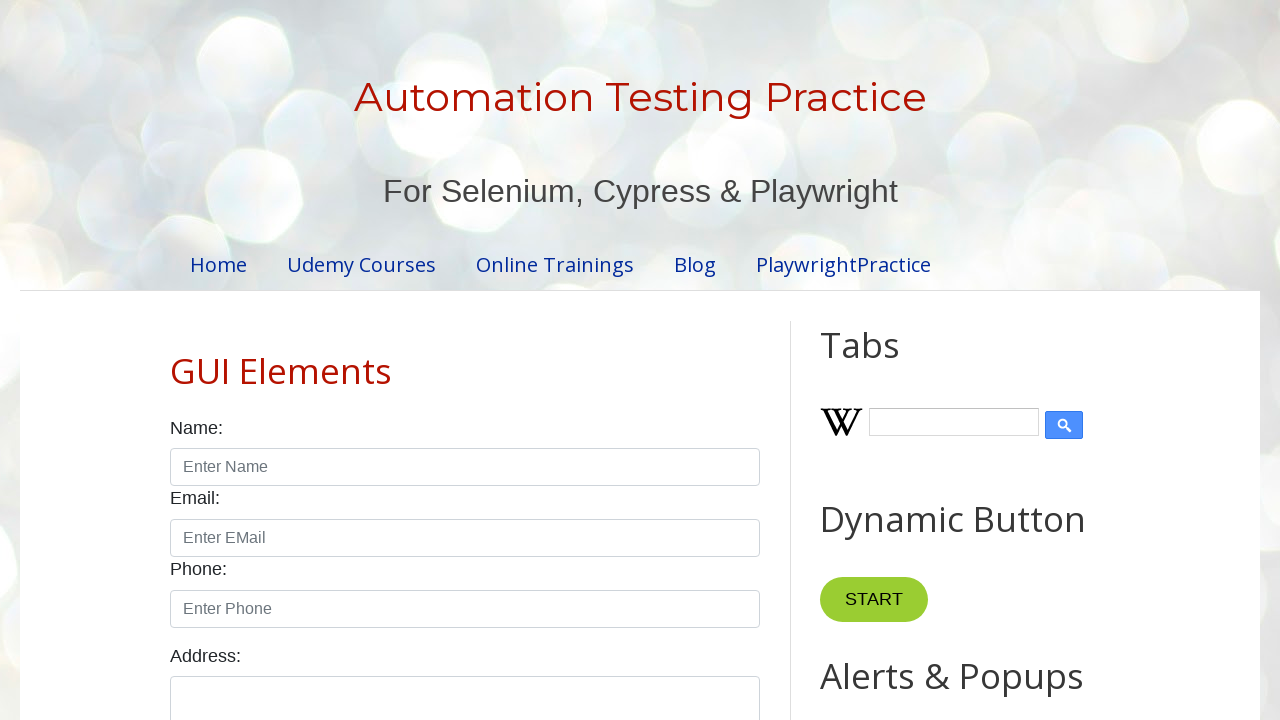

Waited 8 seconds before clearing cookies
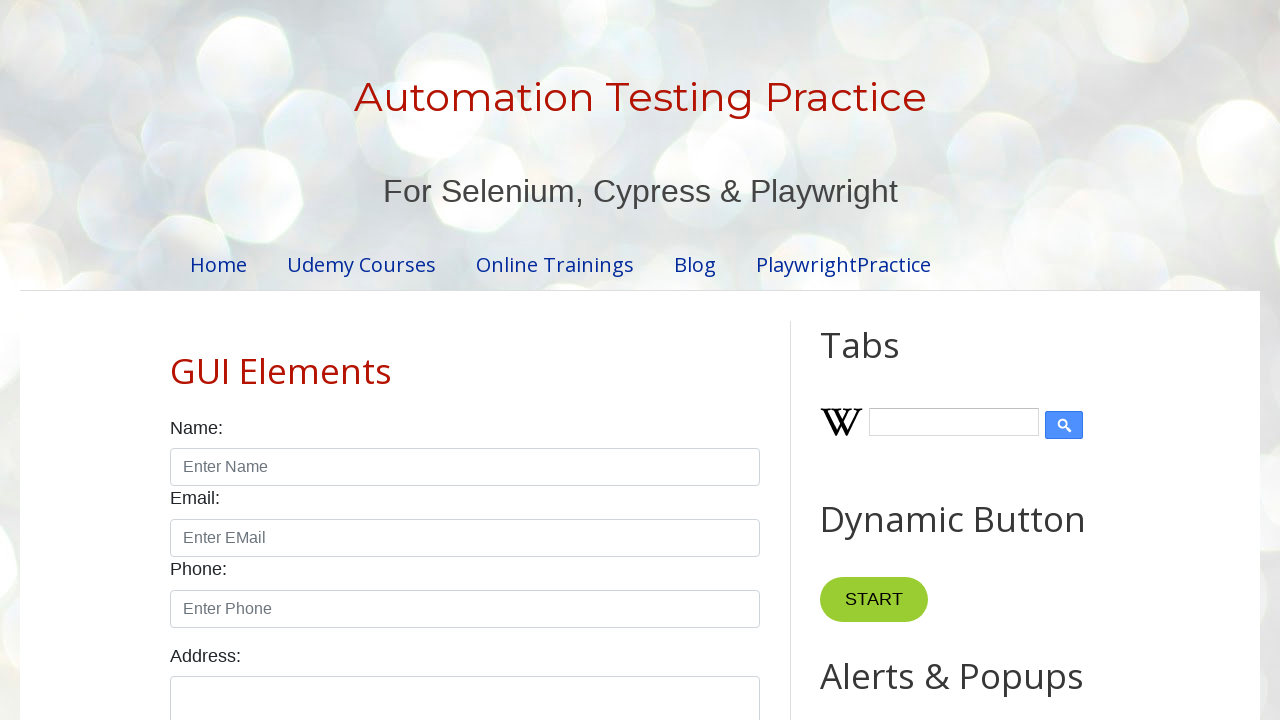

Cleared all cookies from context
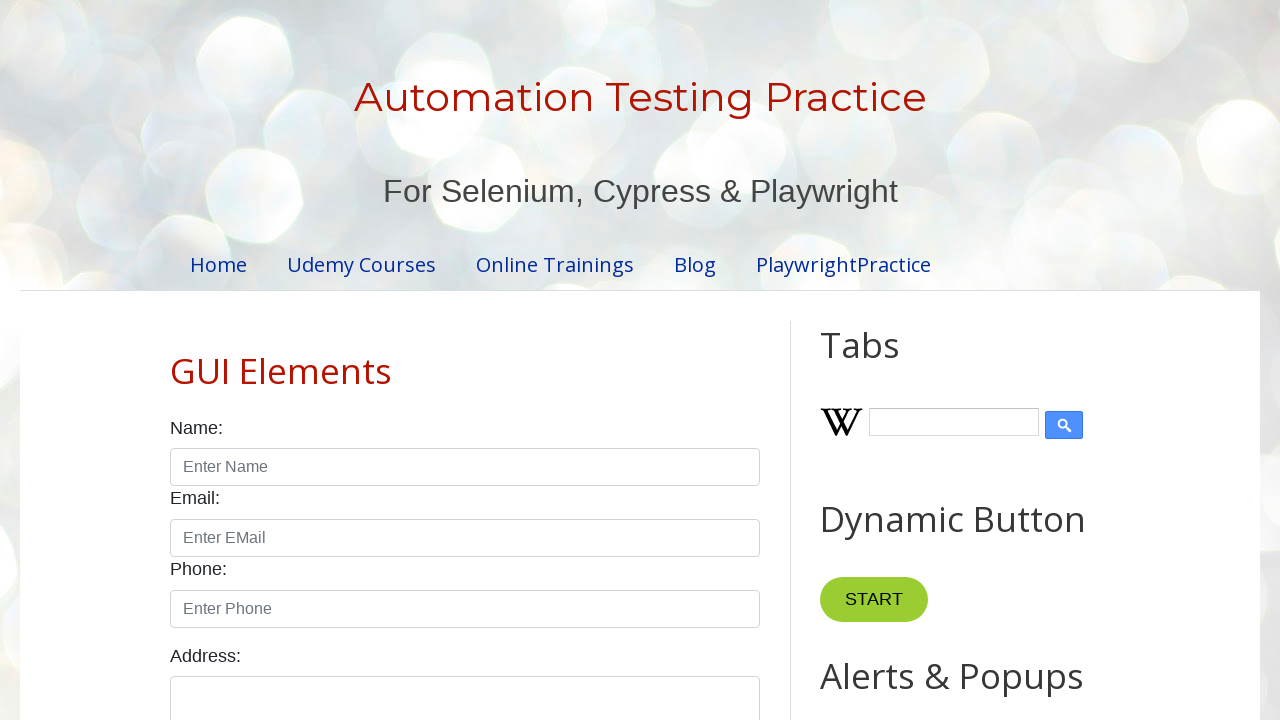

Waited 10 seconds after clearing cookies
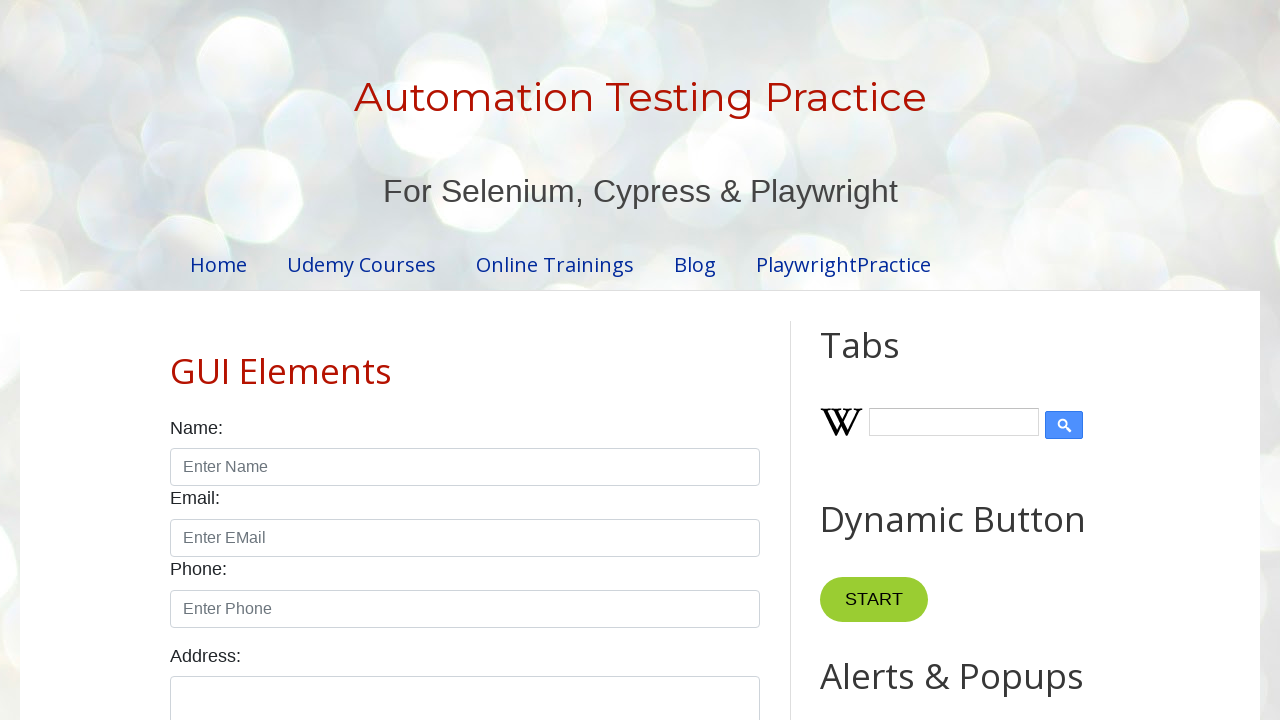

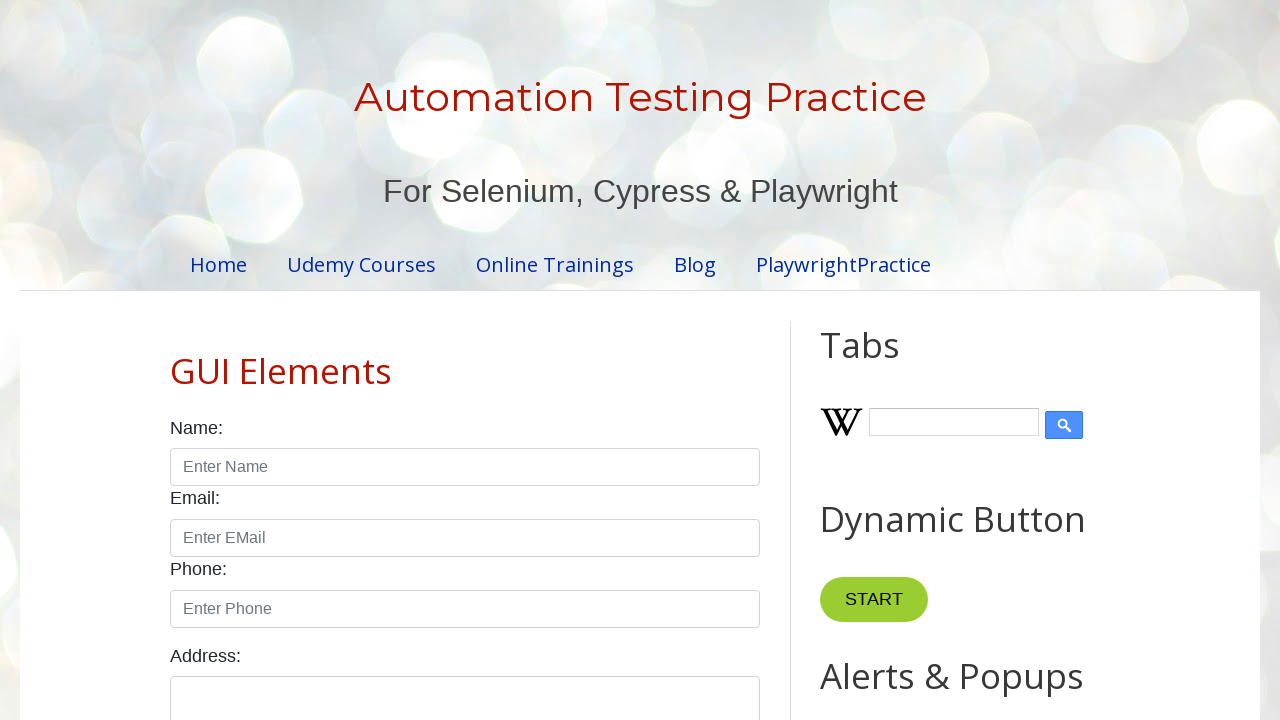